Tests navigation to the registration page by clicking the "Registration / Forgot password" link from the Koel app homepage and verifies the URL changes to the registration page.

Starting URL: https://qa.koel.app/

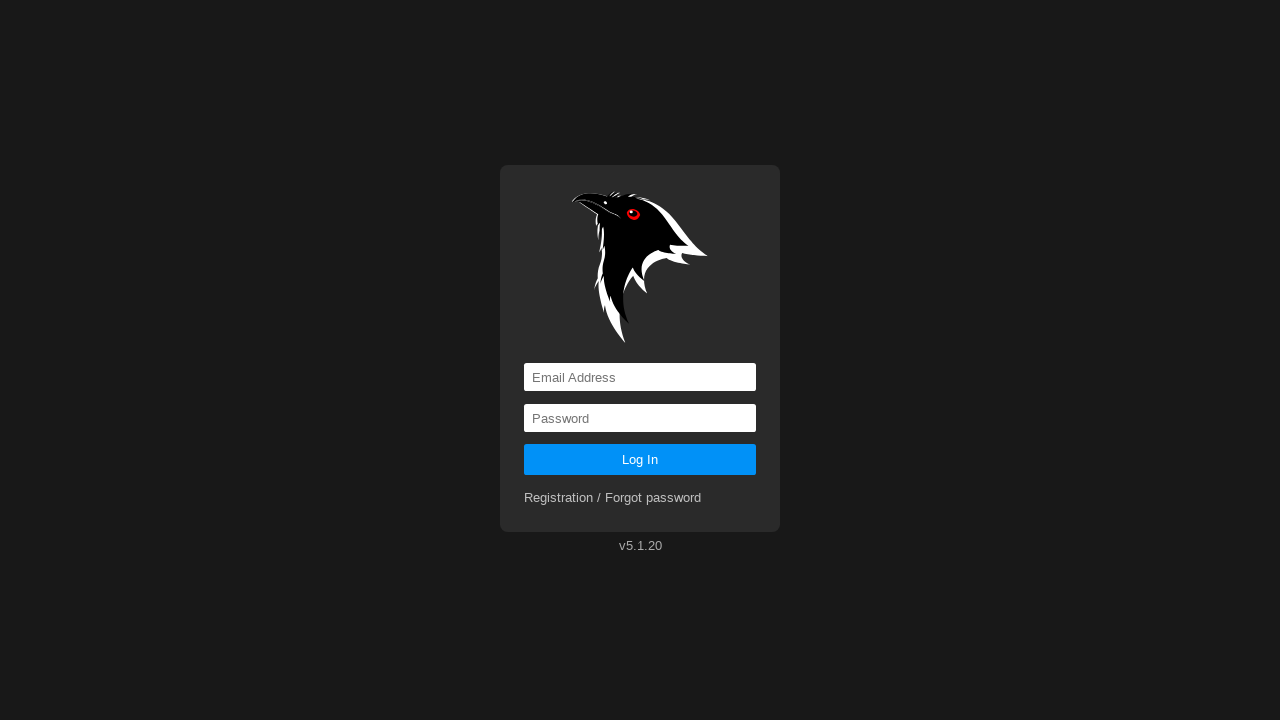

Clicked 'Registration / Forgot password' link at (613, 498) on xpath=//a[contains(text(), 'Registration / Forgot password')]
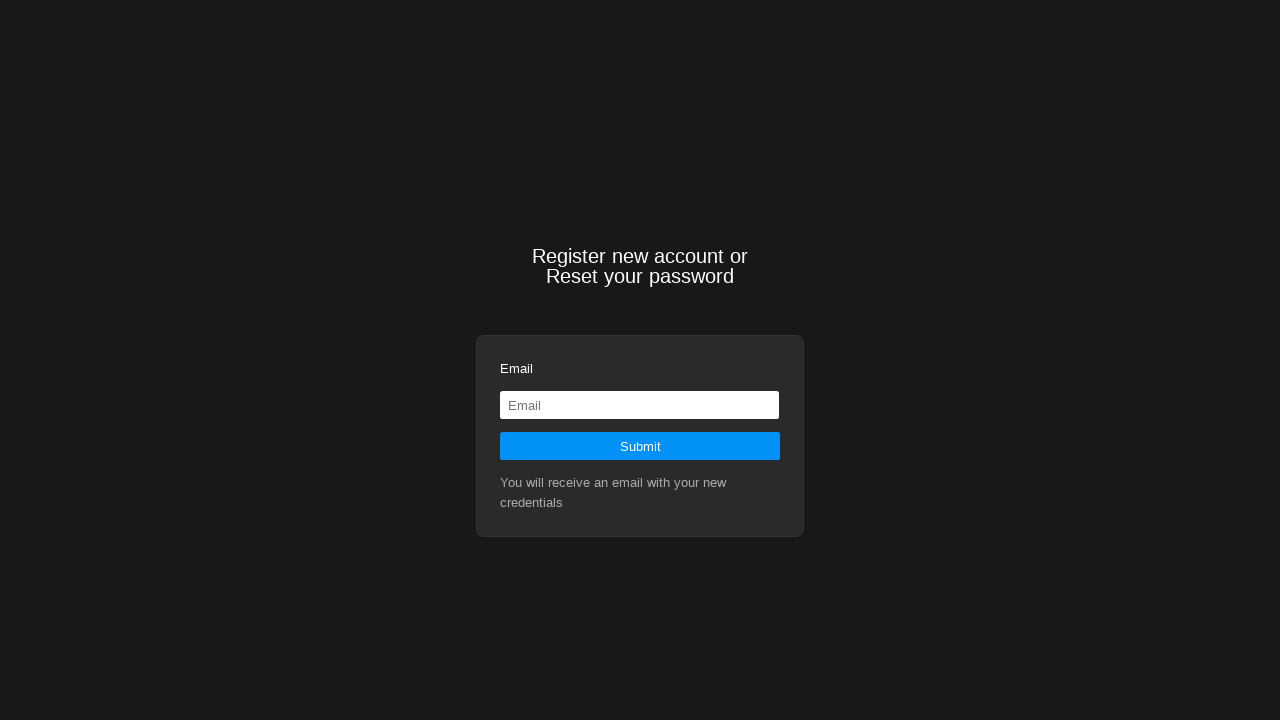

Waited for navigation to registration page URL
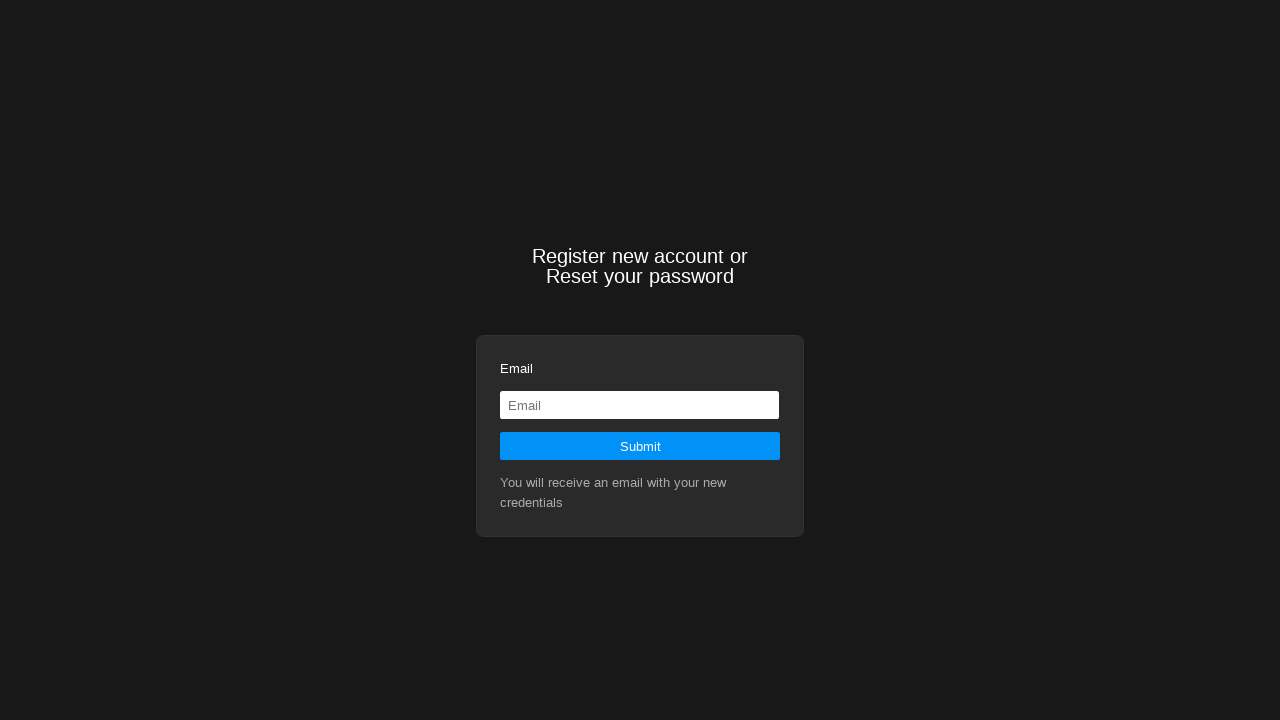

Verified URL changed to registration page (https://qa.koel.app/registration)
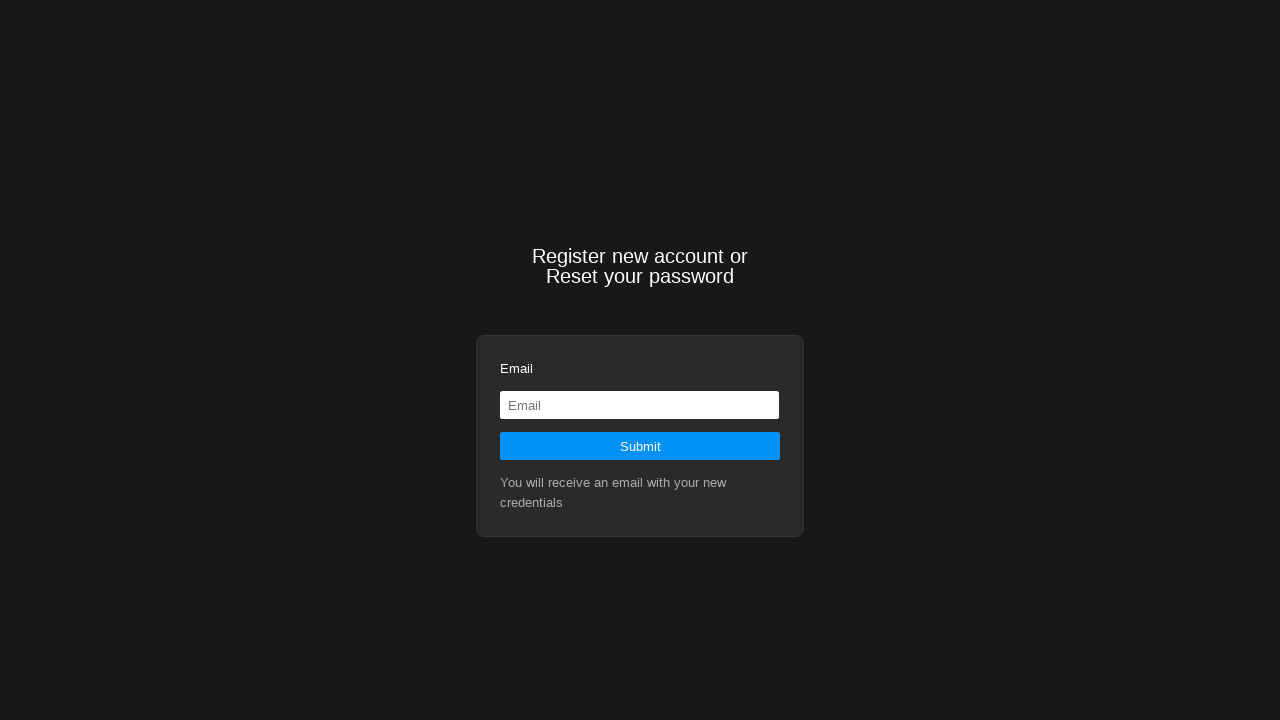

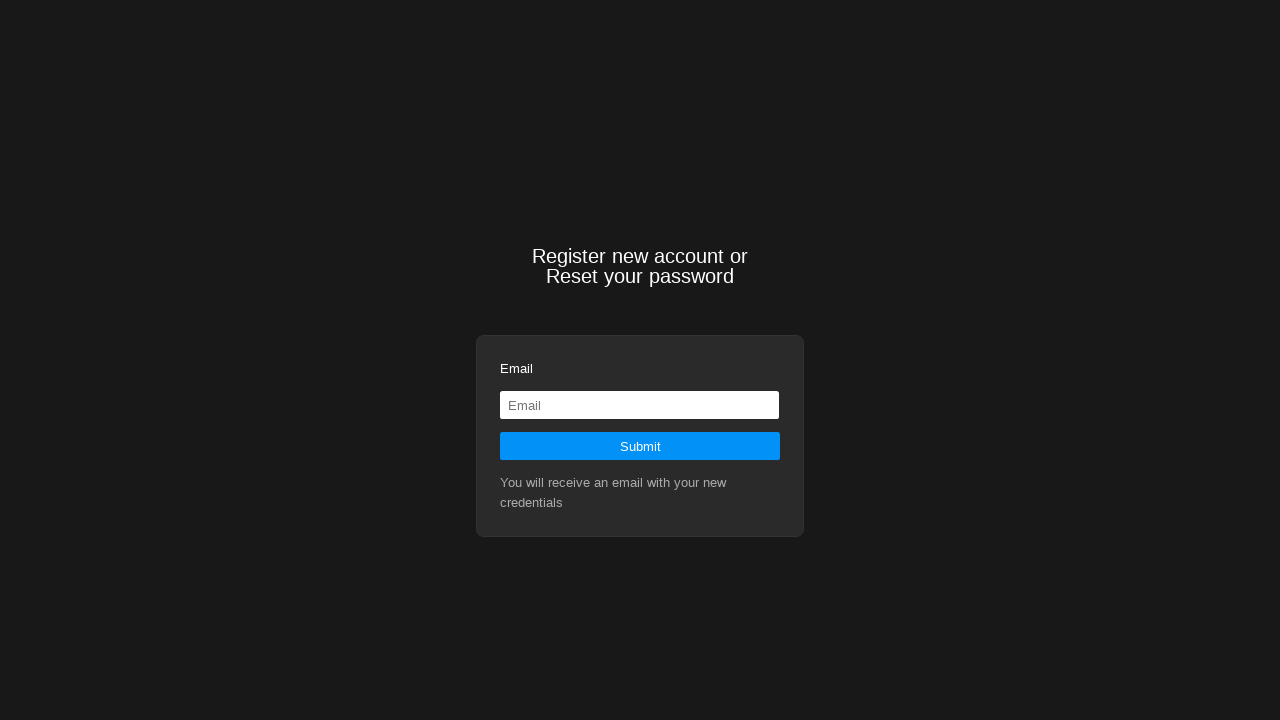